Opens the VWO application page and verifies that the page loads correctly by checking the page title equals "Login - VWO"

Starting URL: https://app.vwo.com

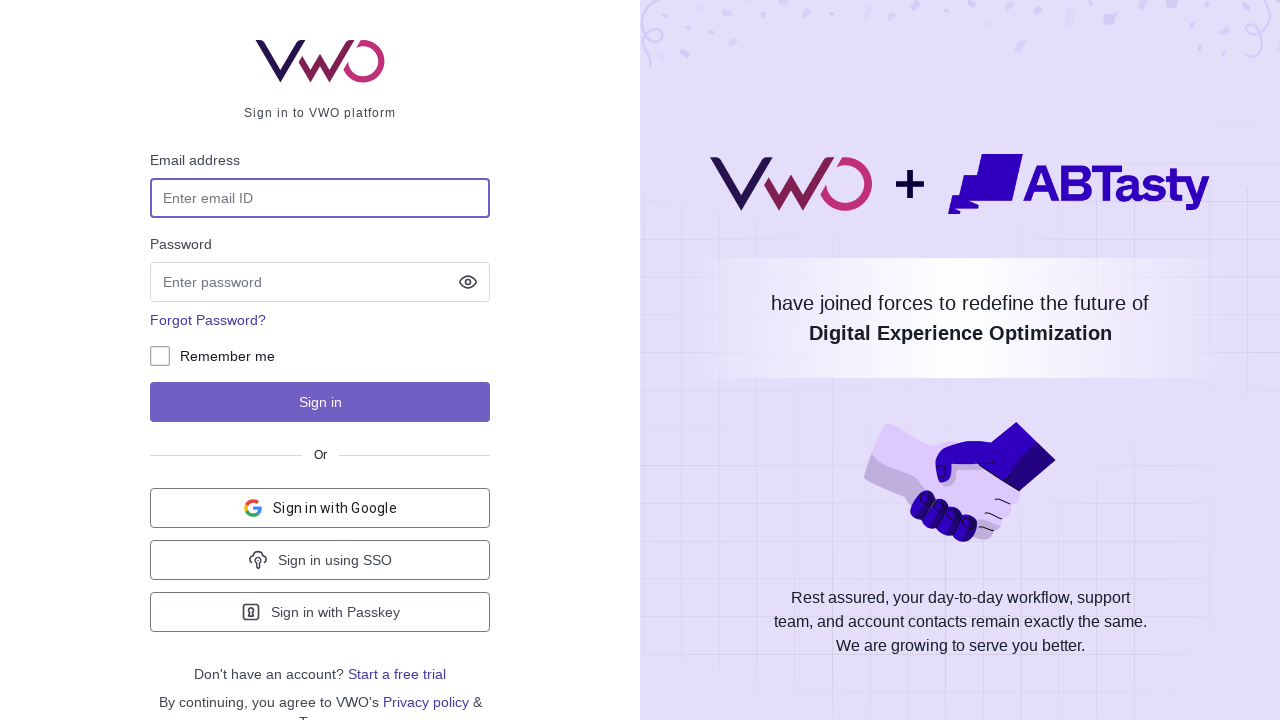

Retrieved and printed page title
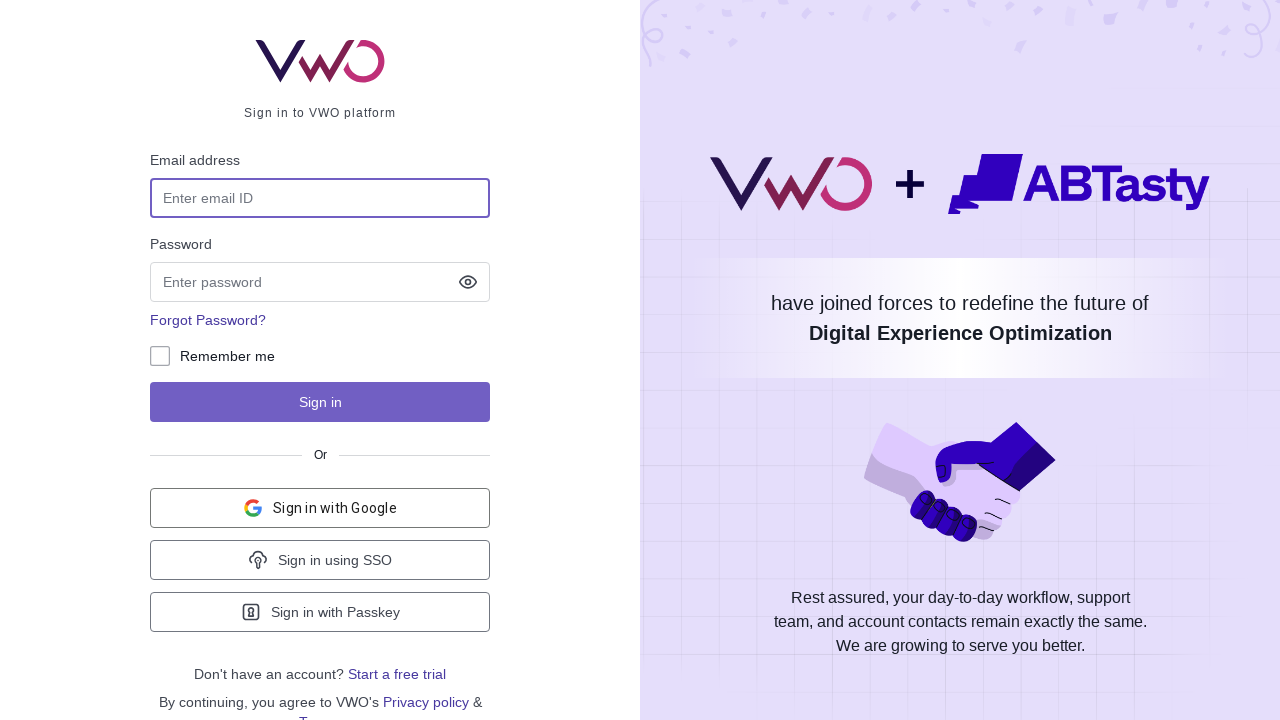

Set viewport size to 1920x1080
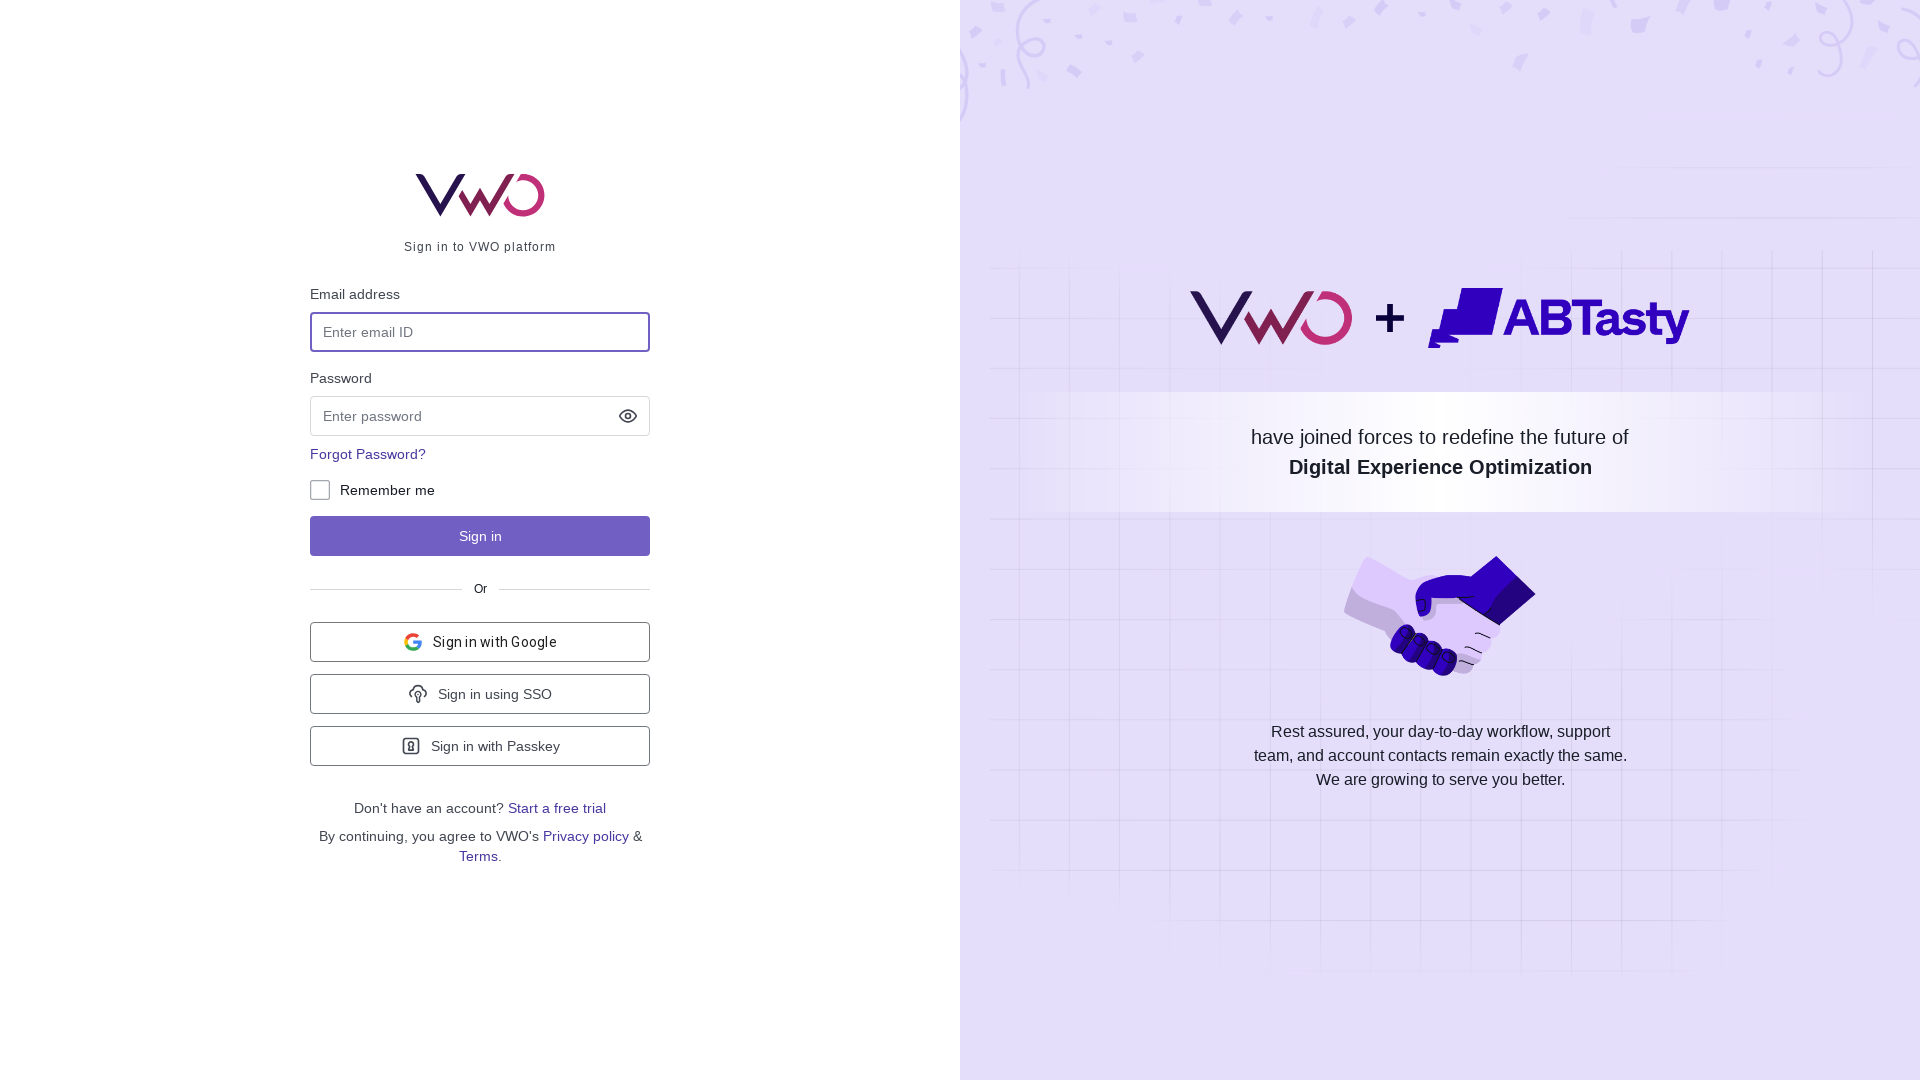

Verified page title equals 'Login - VWO'
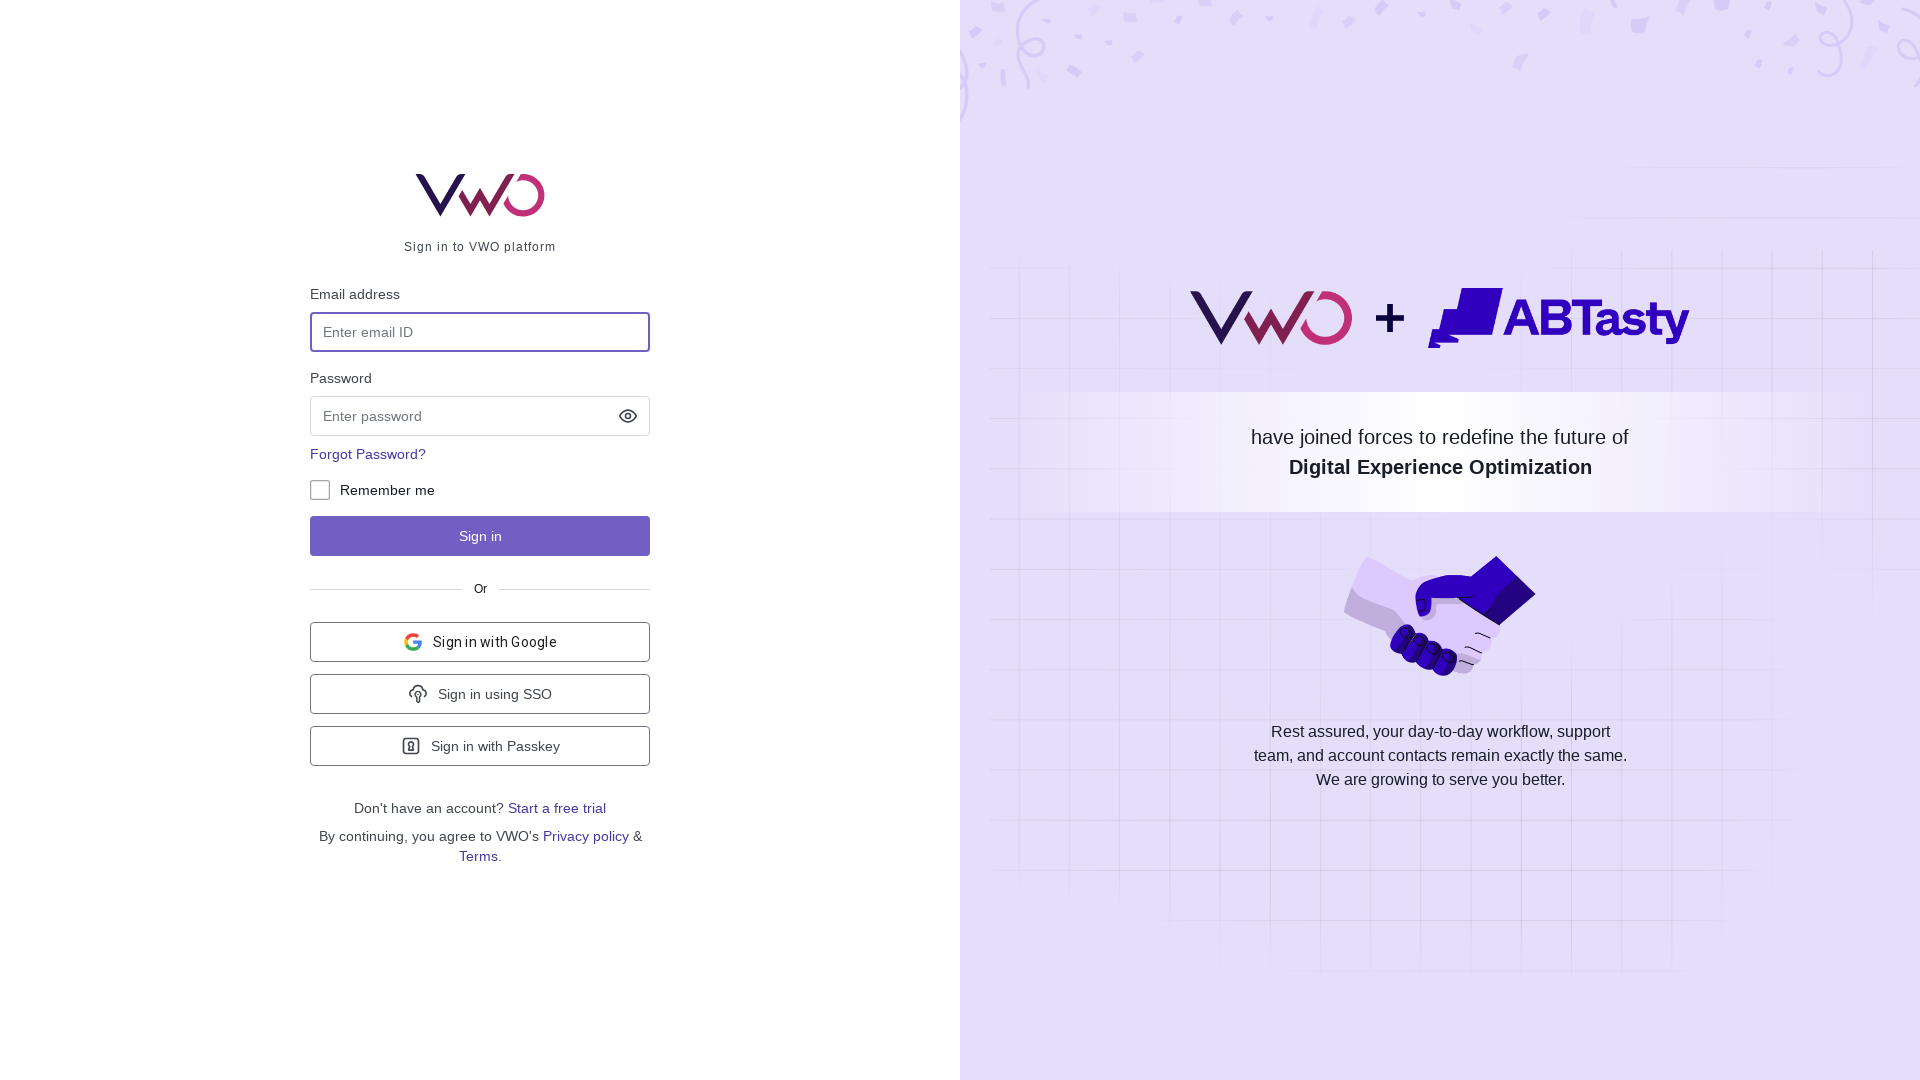

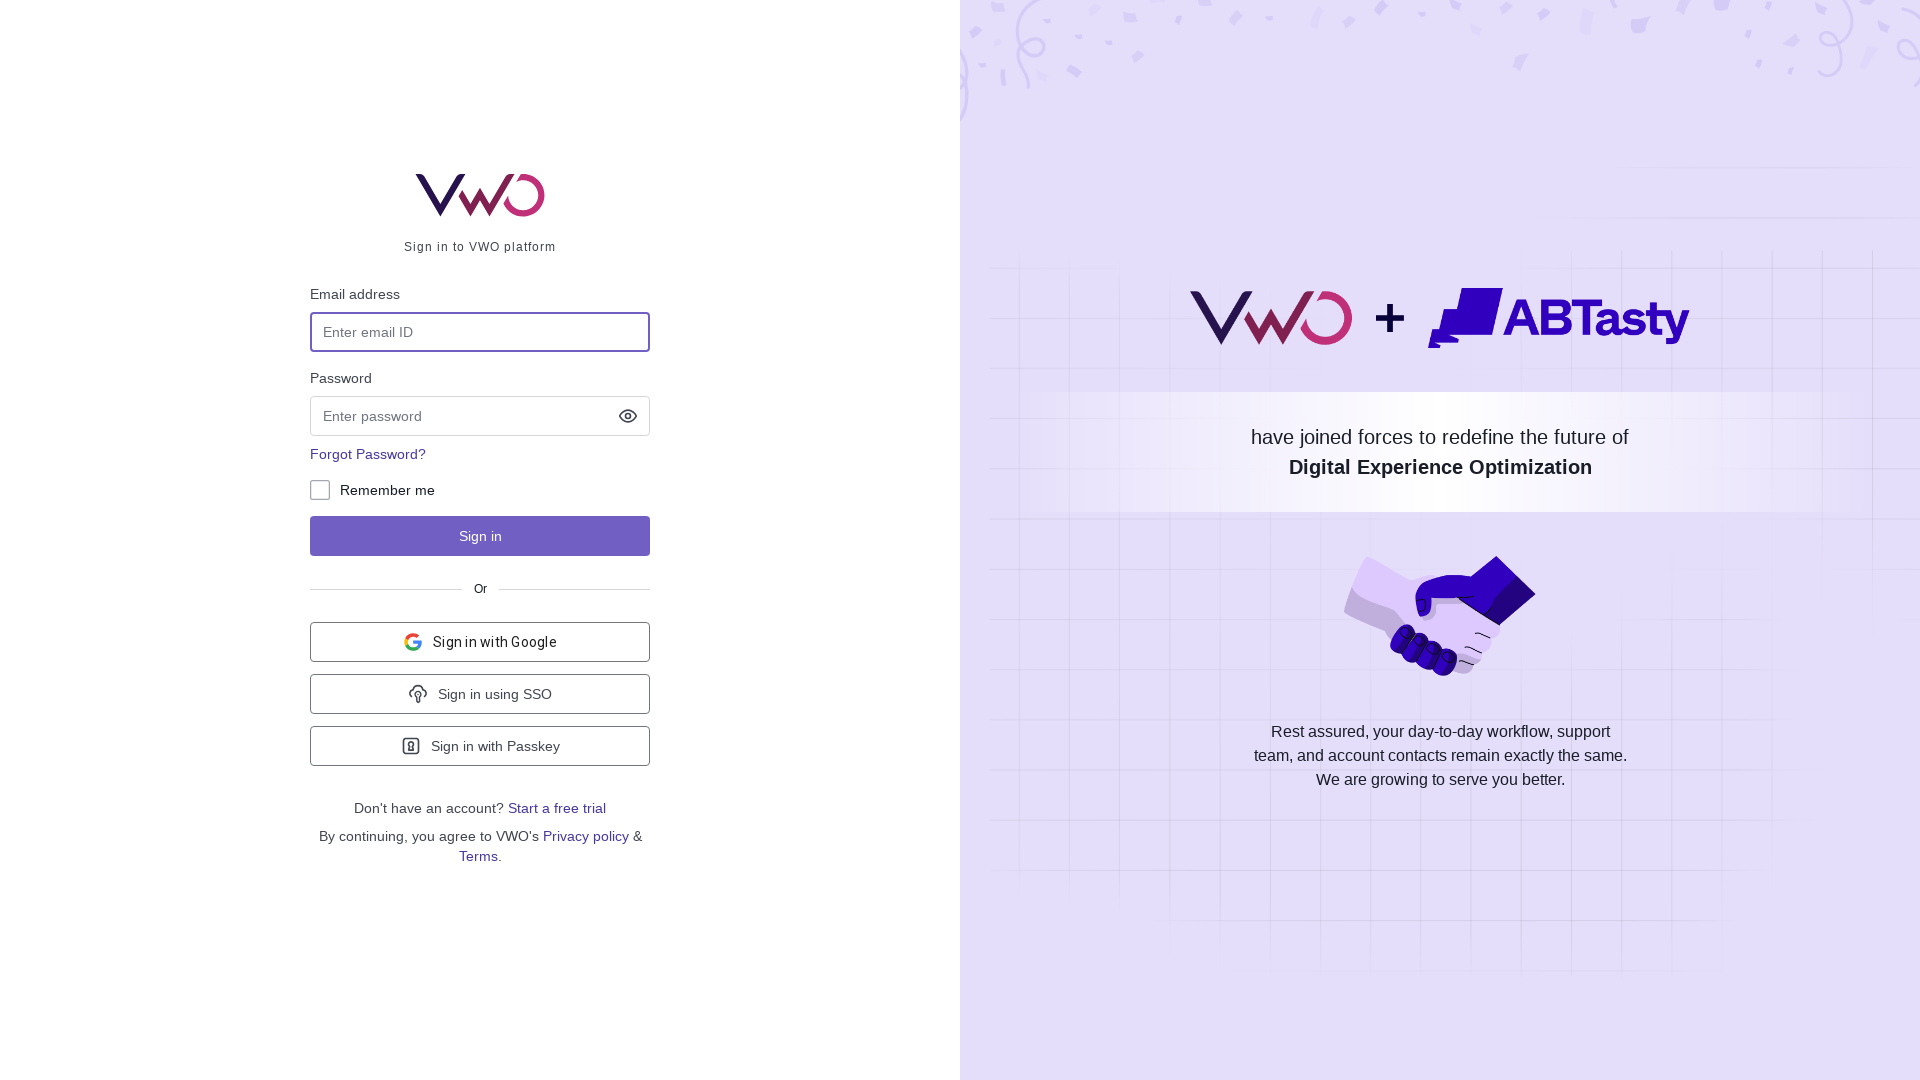